Tests multiple selection dropdown functionality by selecting and deselecting various options from a multi-select dropdown

Starting URL: https://letcode.in/dropdowns

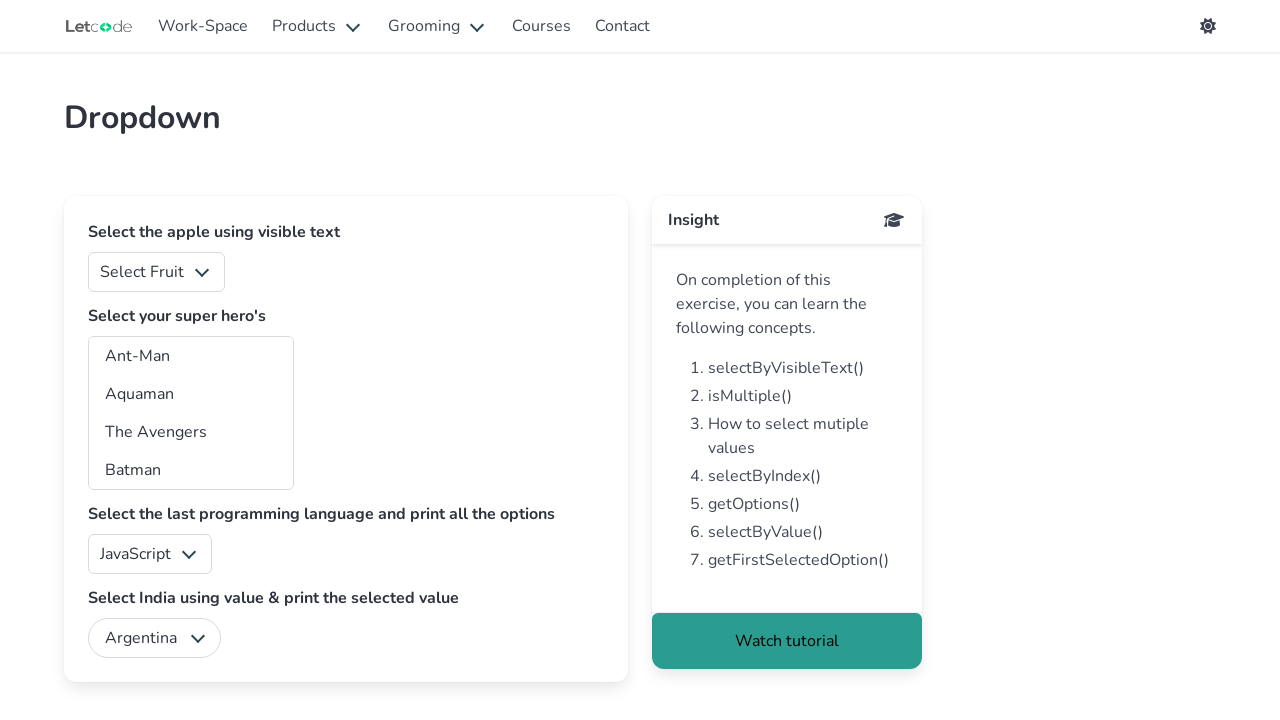

Located multi-select dropdown element with ID 'superheros'
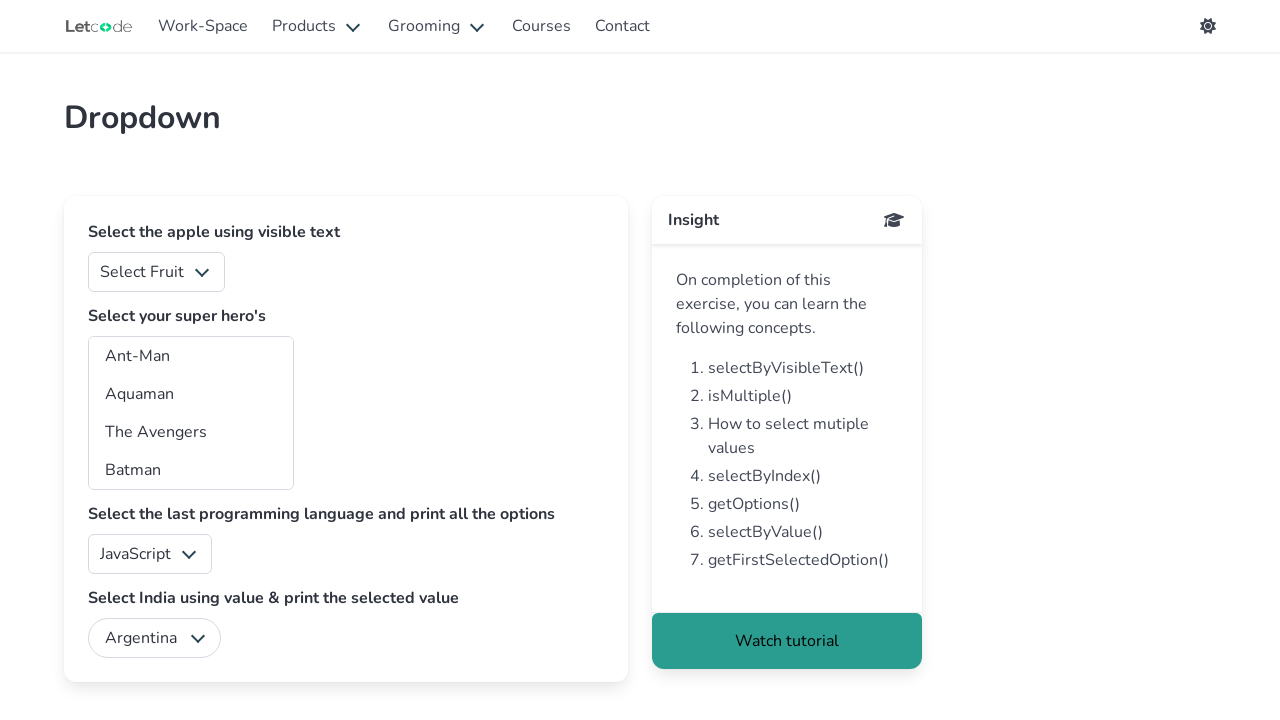

Selected Aquaman (value: 'aq') from dropdown on #superheros
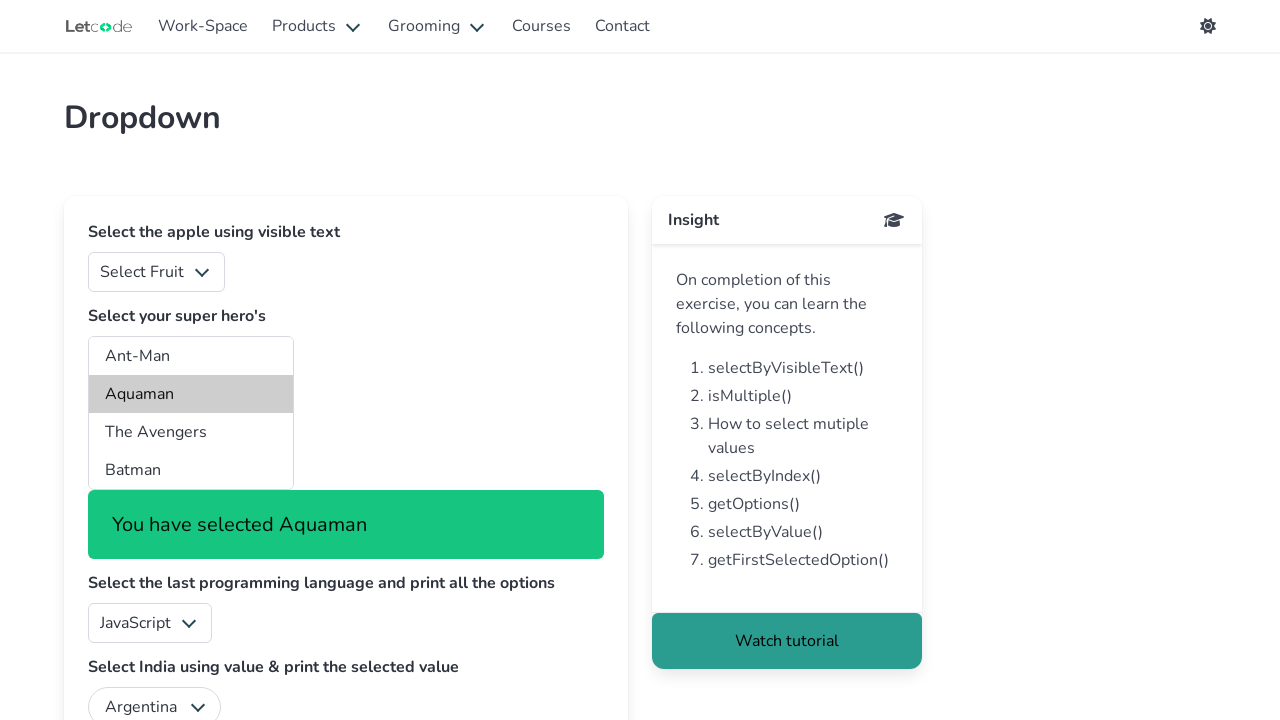

Selected The Avengers (value: 'ta') from dropdown on #superheros
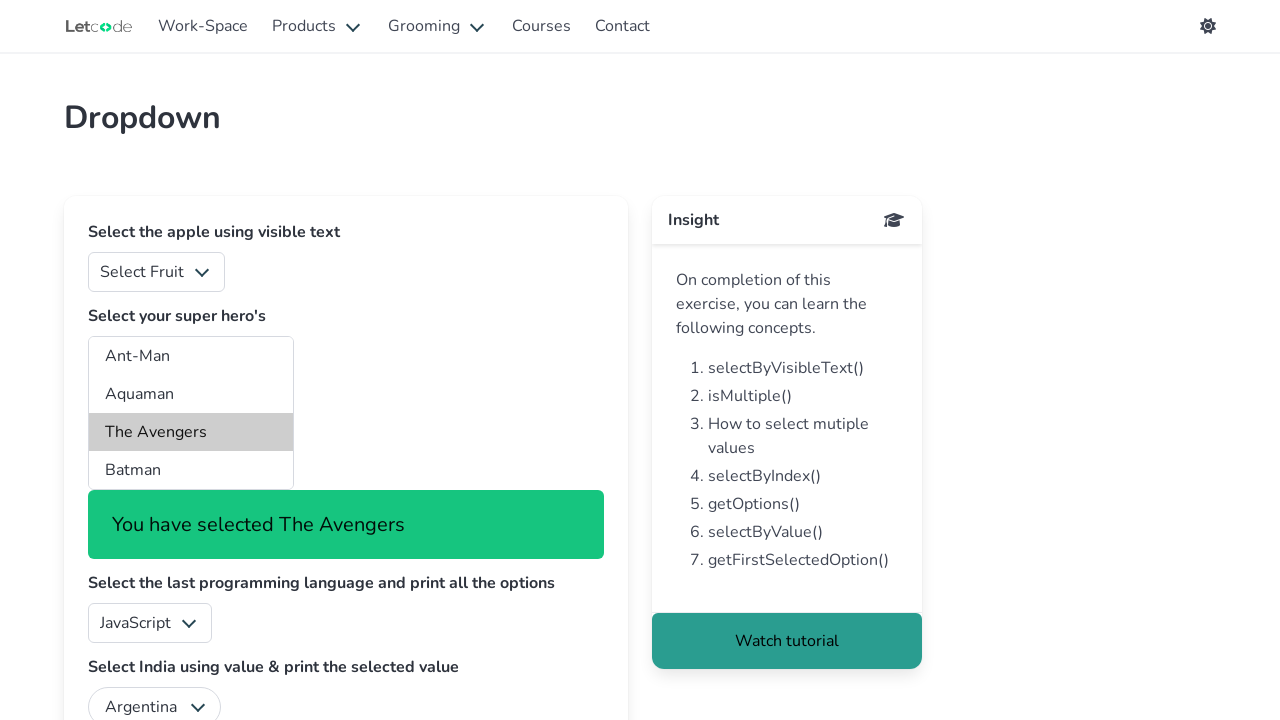

Selected Batman by visible text from dropdown on #superheros
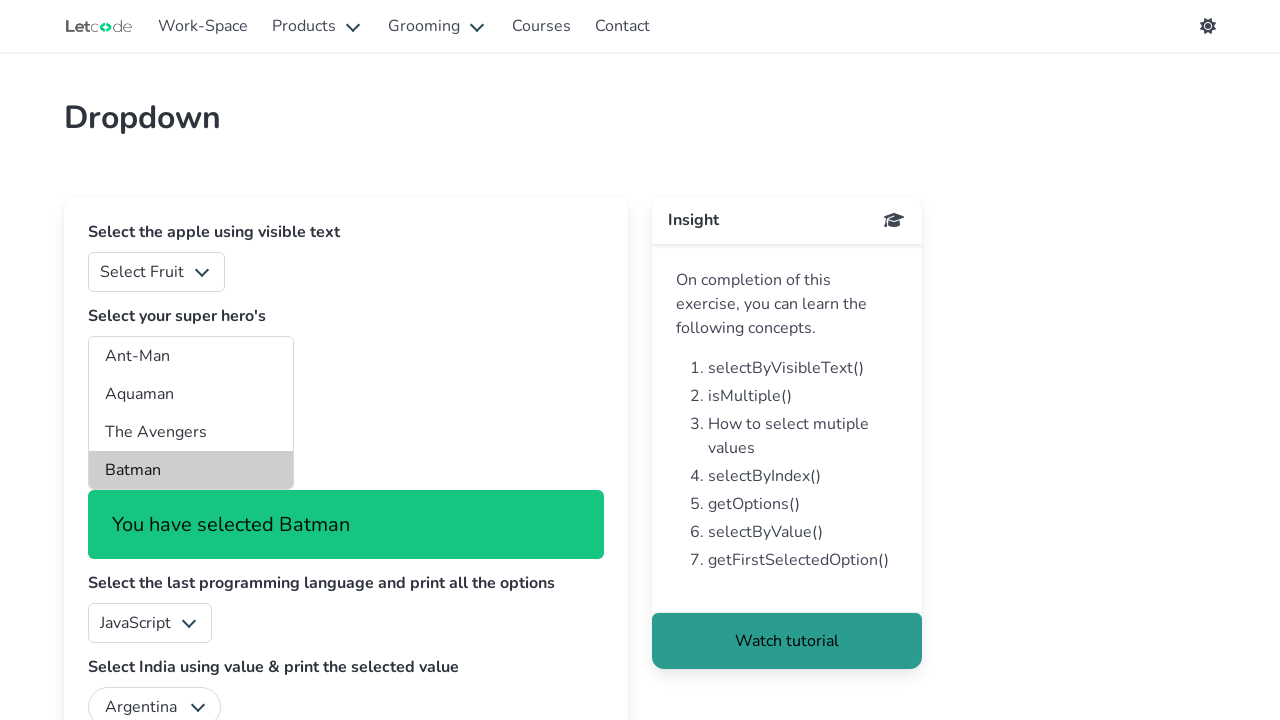

Deselected The Avengers (value: 'ta') from dropdown
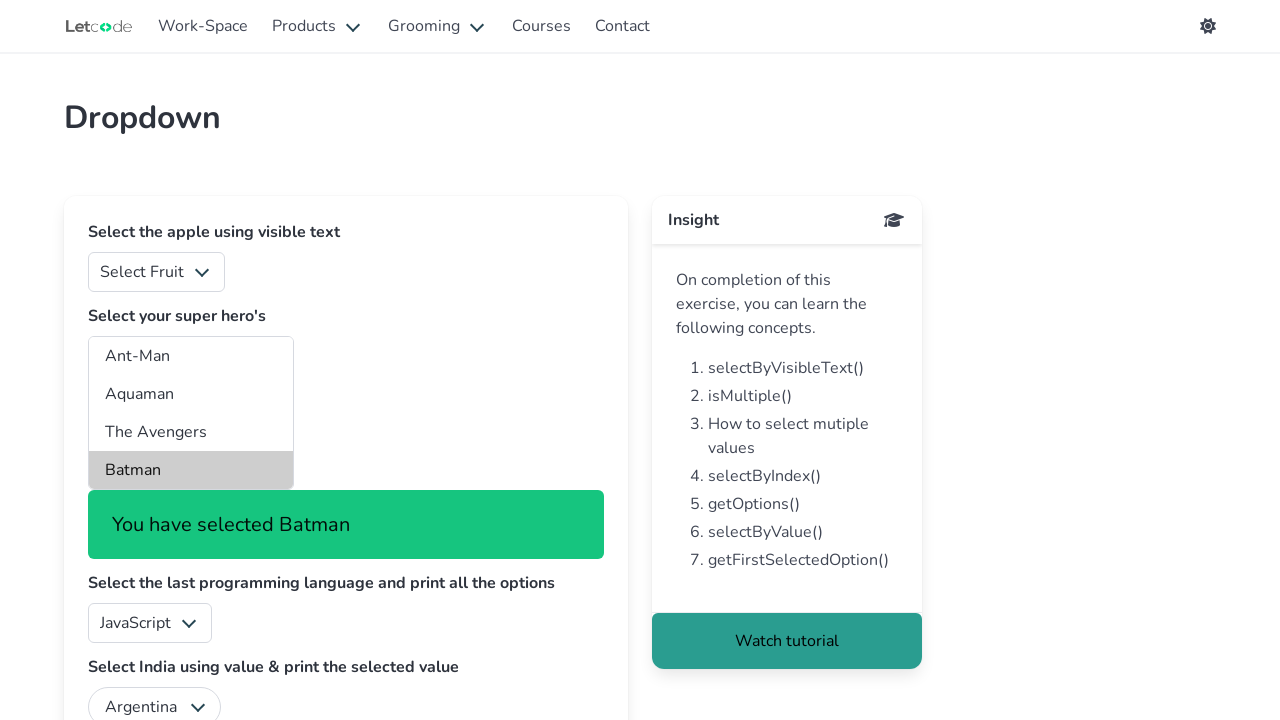

Retrieved all available options text from dropdown
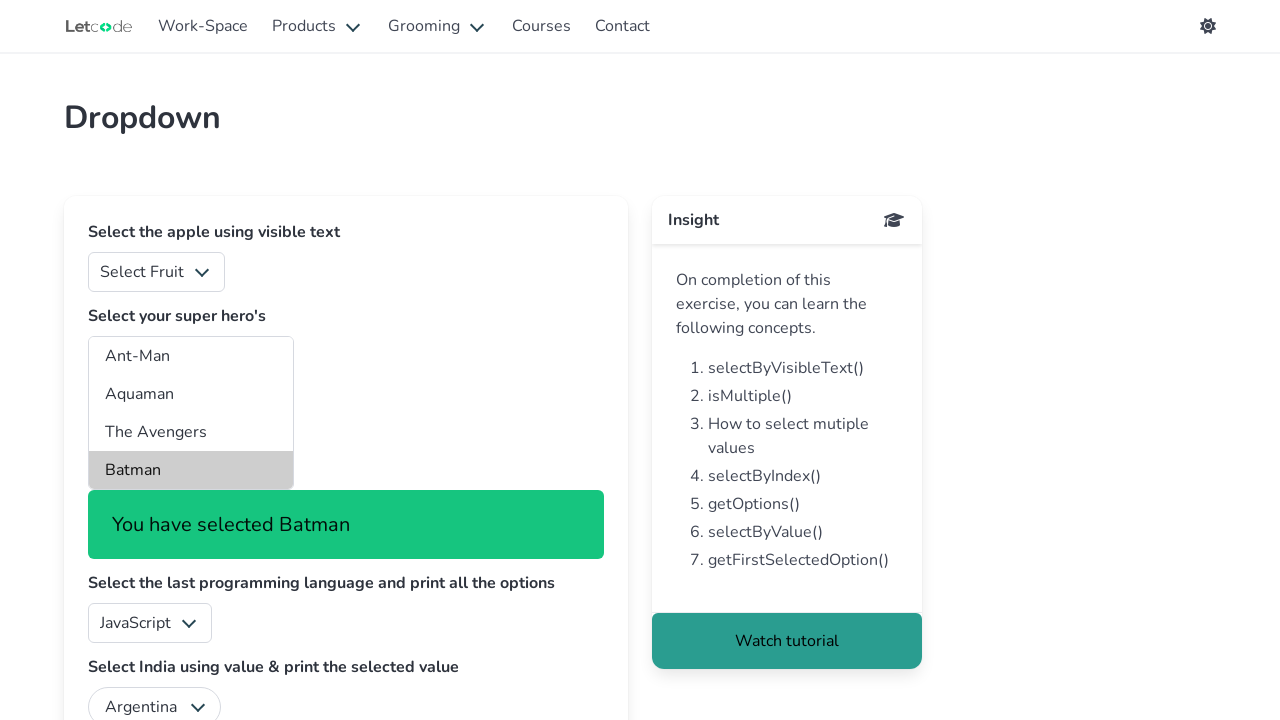

Retrieved currently selected options from dropdown
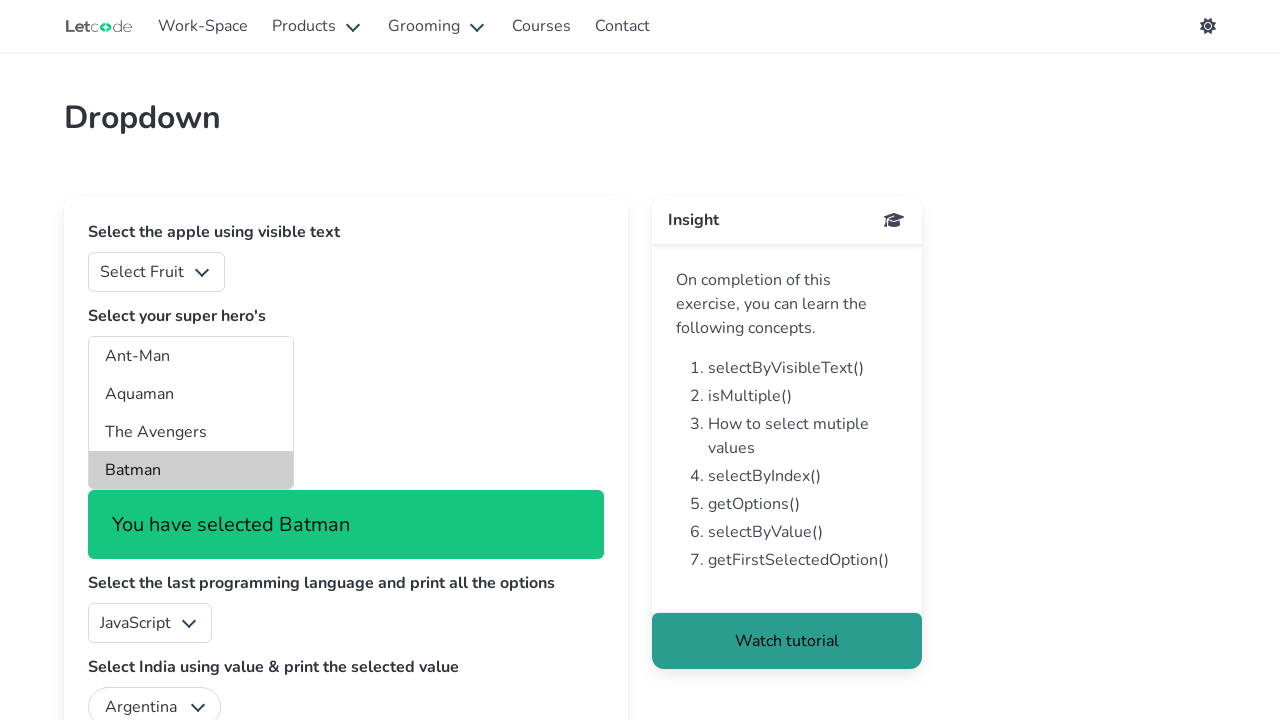

Retrieved first selected option from dropdown
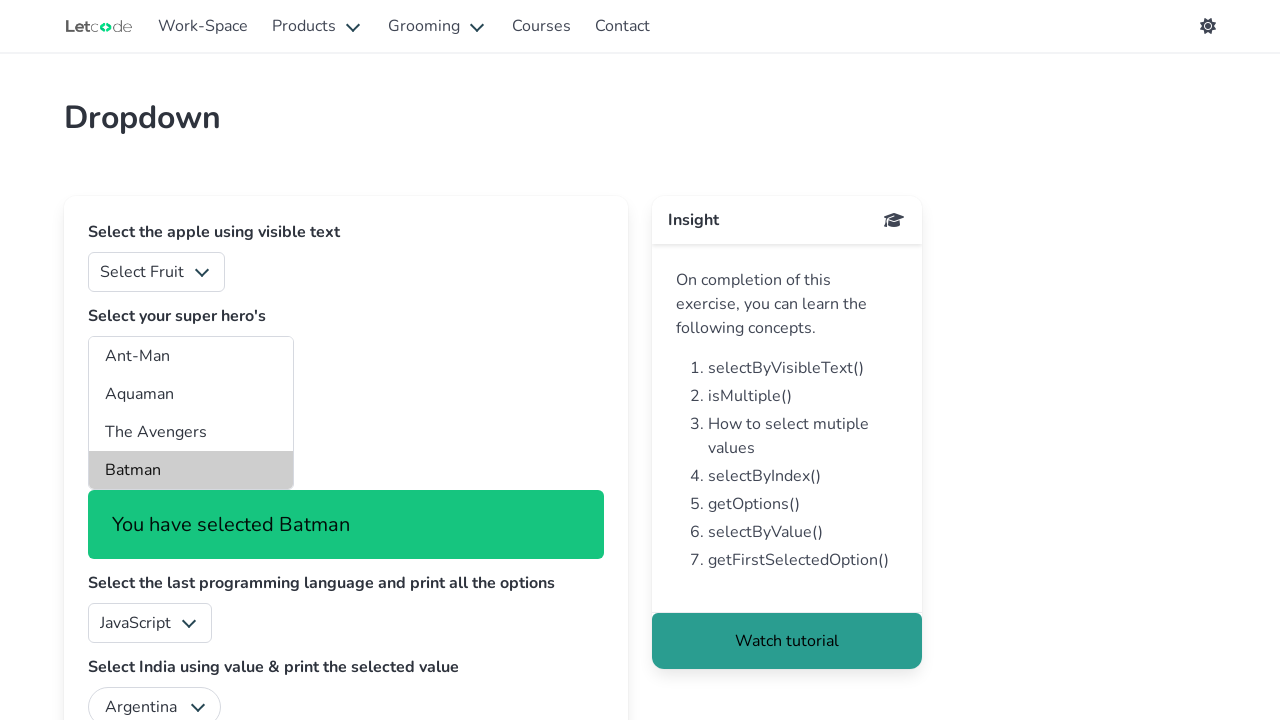

Deselected all options by setting selectedIndex to -1
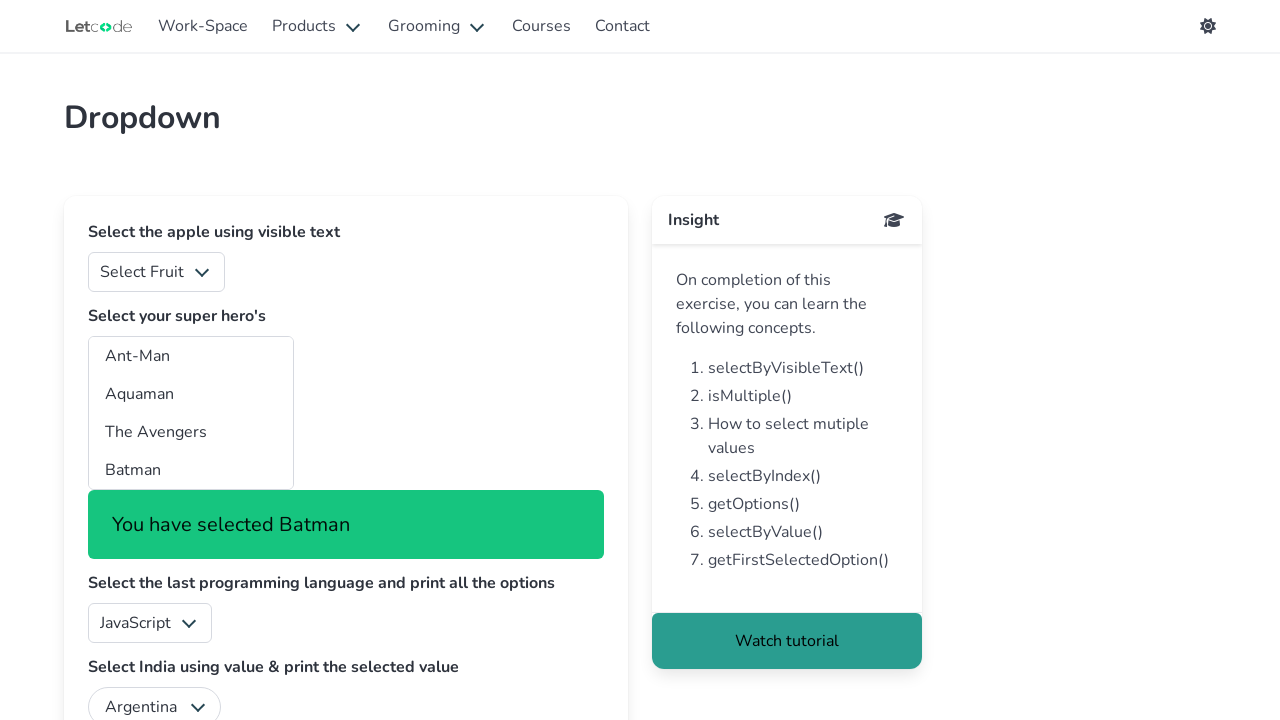

Deselected all options by iterating through all options
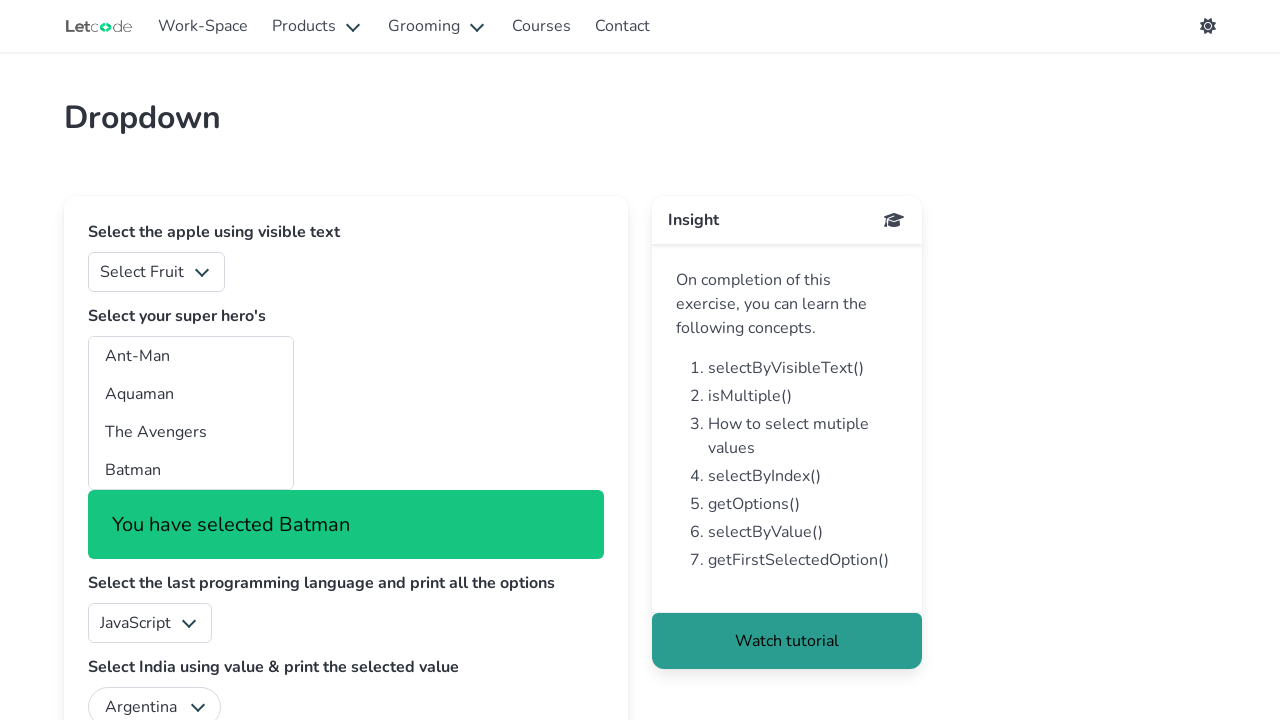

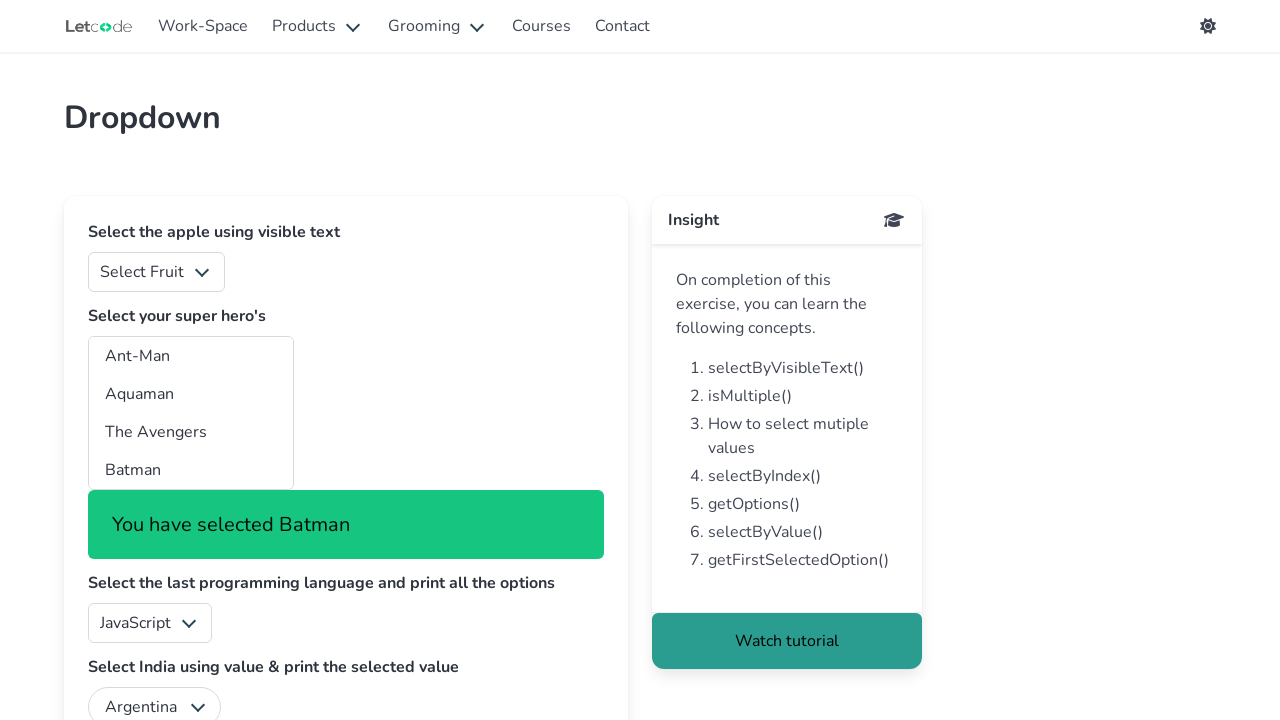